Tests navigation by scrolling to bottom and clicking on a link

Starting URL: https://bonigarcia.dev/selenium-webdriver-java/

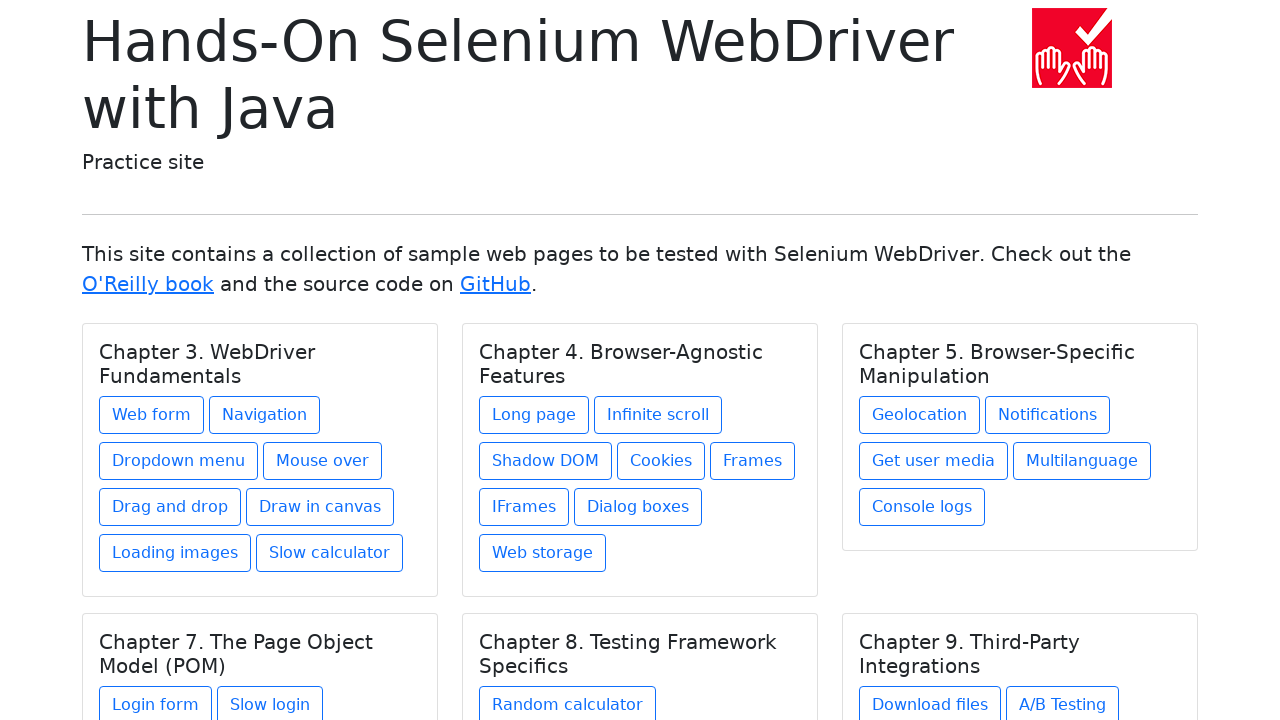

Clicked on Chapter 3 WebDriver Fundamentals web form link at (152, 415) on xpath=//h5[text()='Chapter 3. WebDriver Fundamentals']/../a[contains(@href,'web-
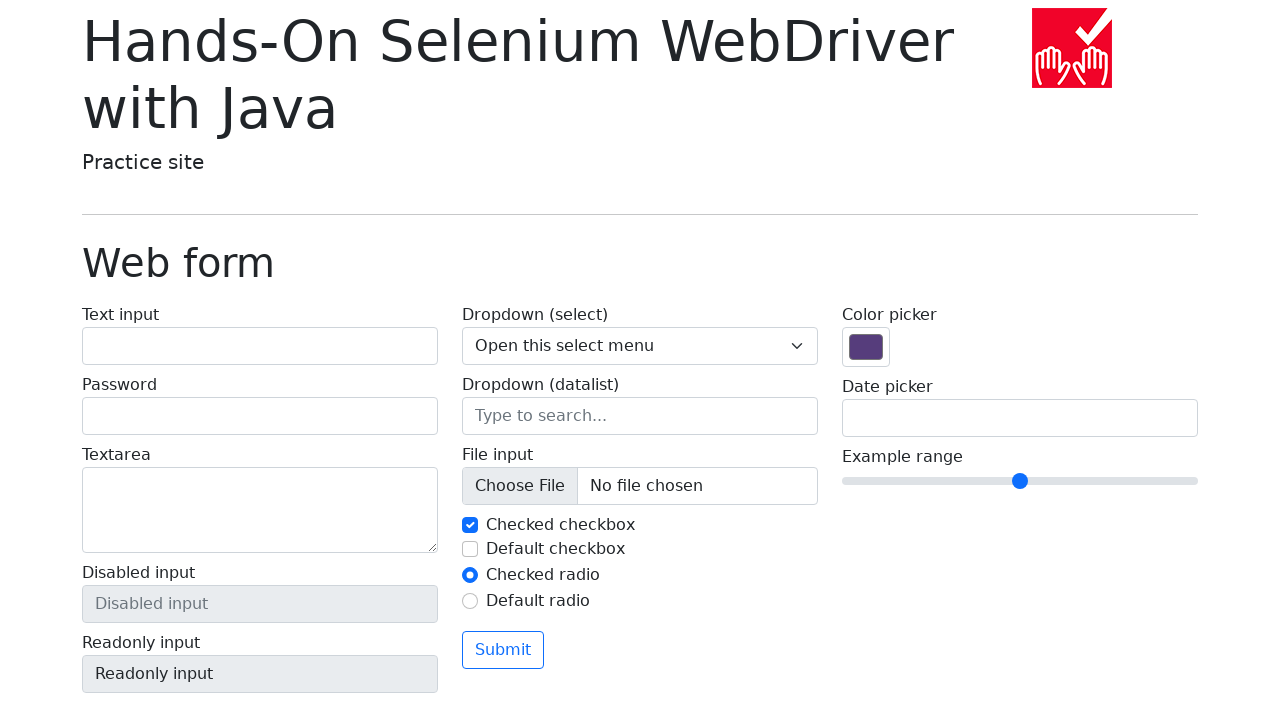

Scrolled to bottom of page
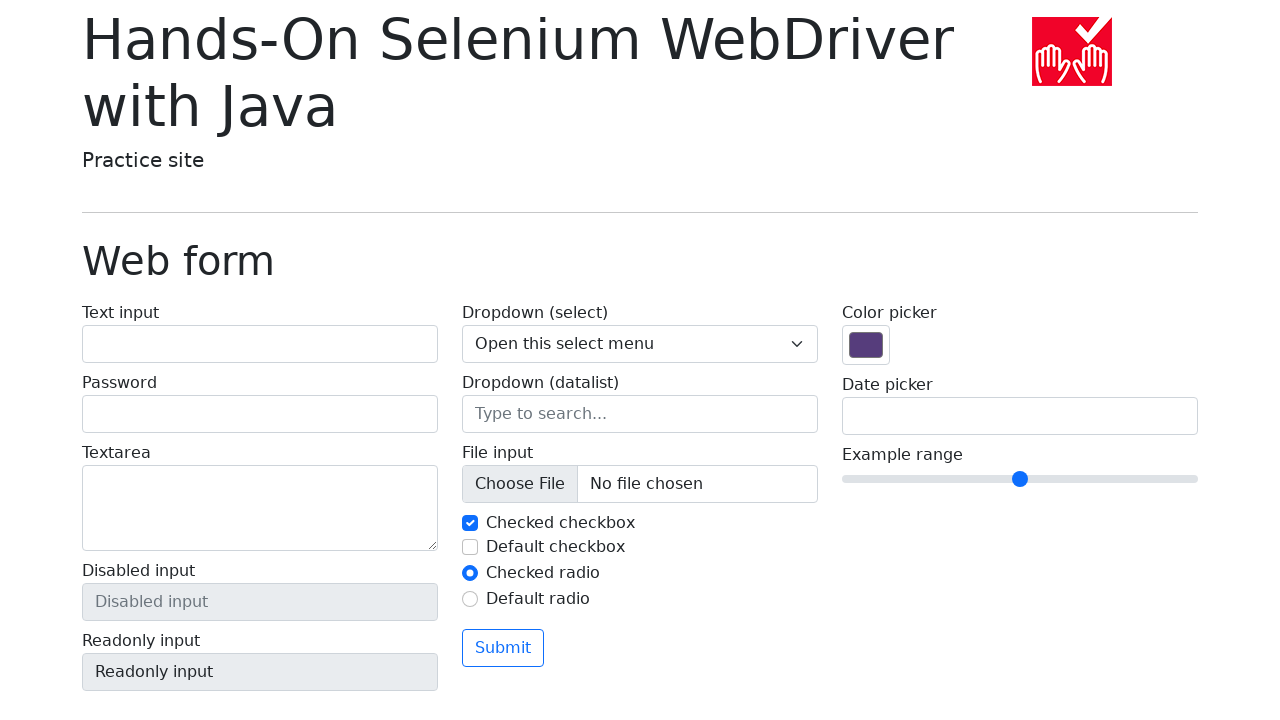

Clicked on Boni Garcia link at (322, 692) on xpath=//a[contains(text(),'Boni')]
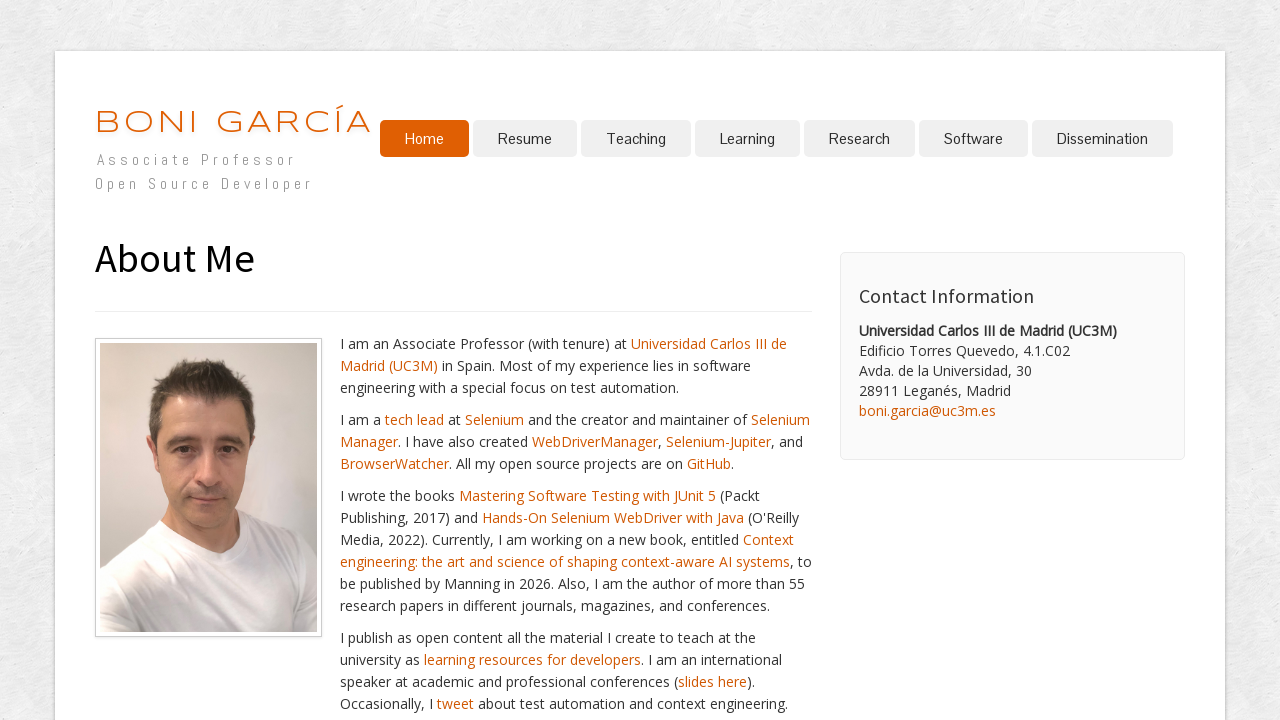

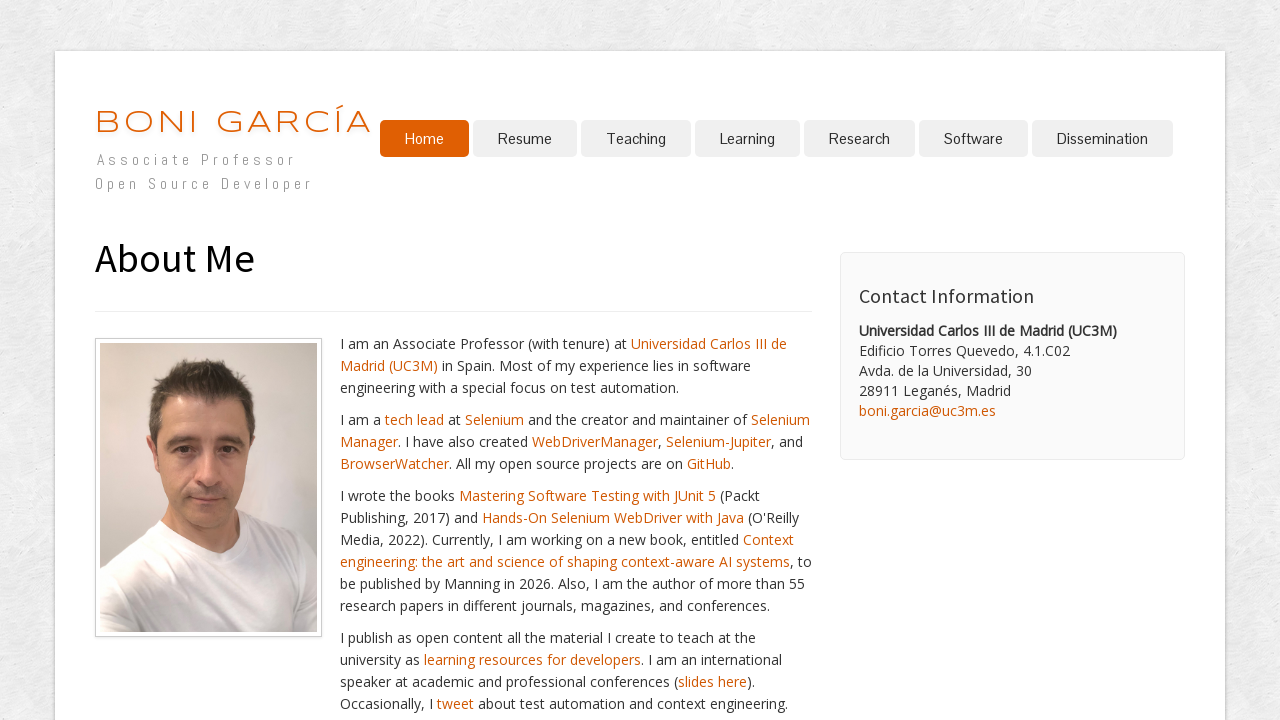